Tests dropdown select functionality by navigating to the dropdown page and selecting options by value and by visible text

Starting URL: https://the-internet.herokuapp.com/

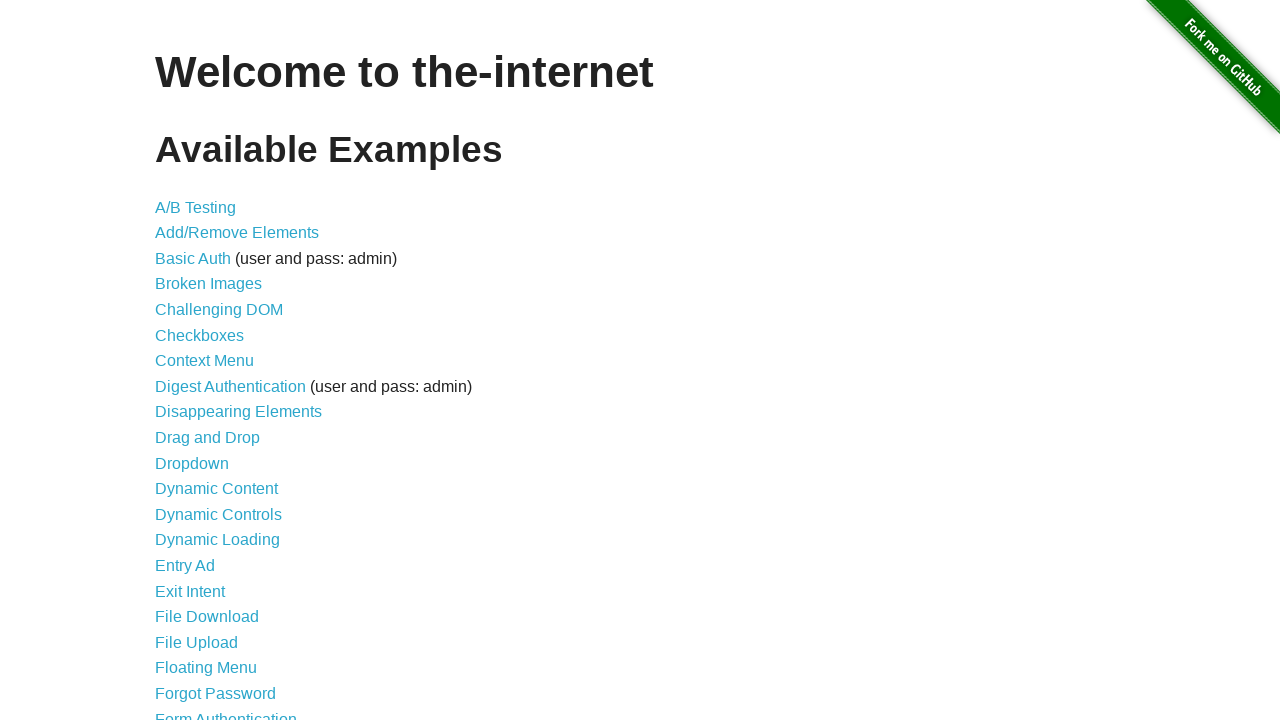

Clicked on dropdown link to navigate to dropdown page at (192, 463) on a[href='/dropdown']
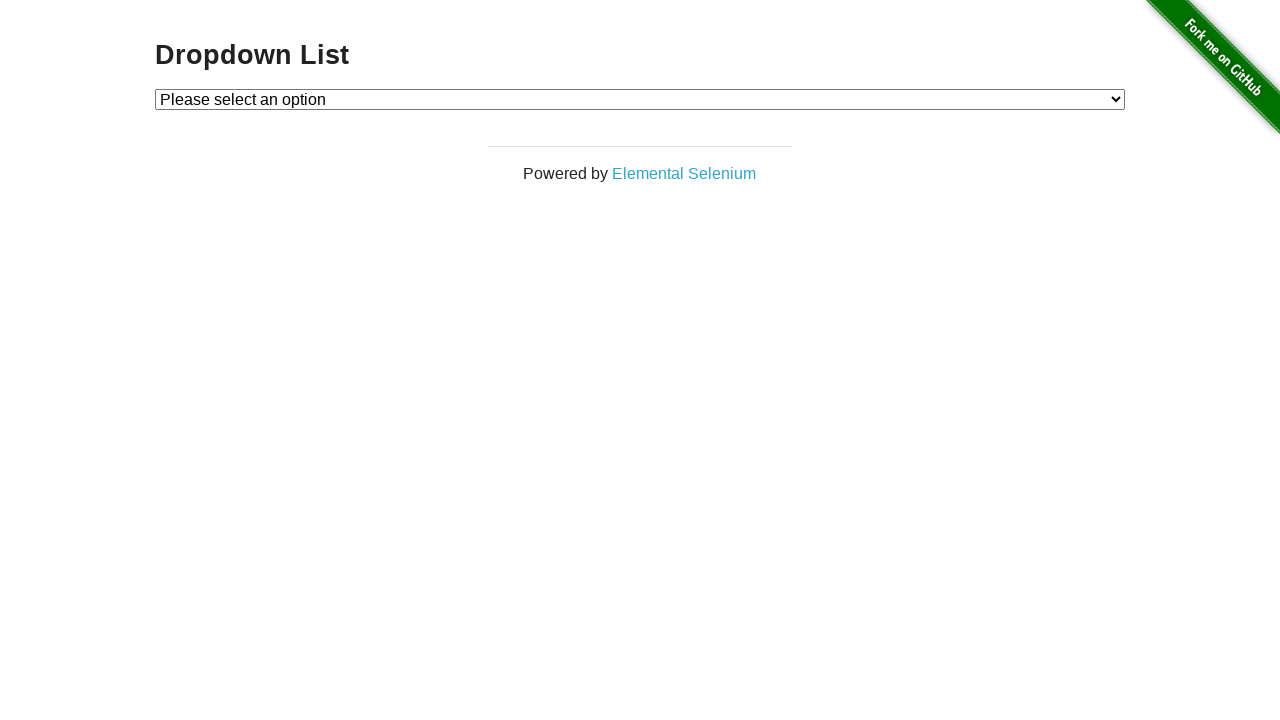

Dropdown element loaded and became visible
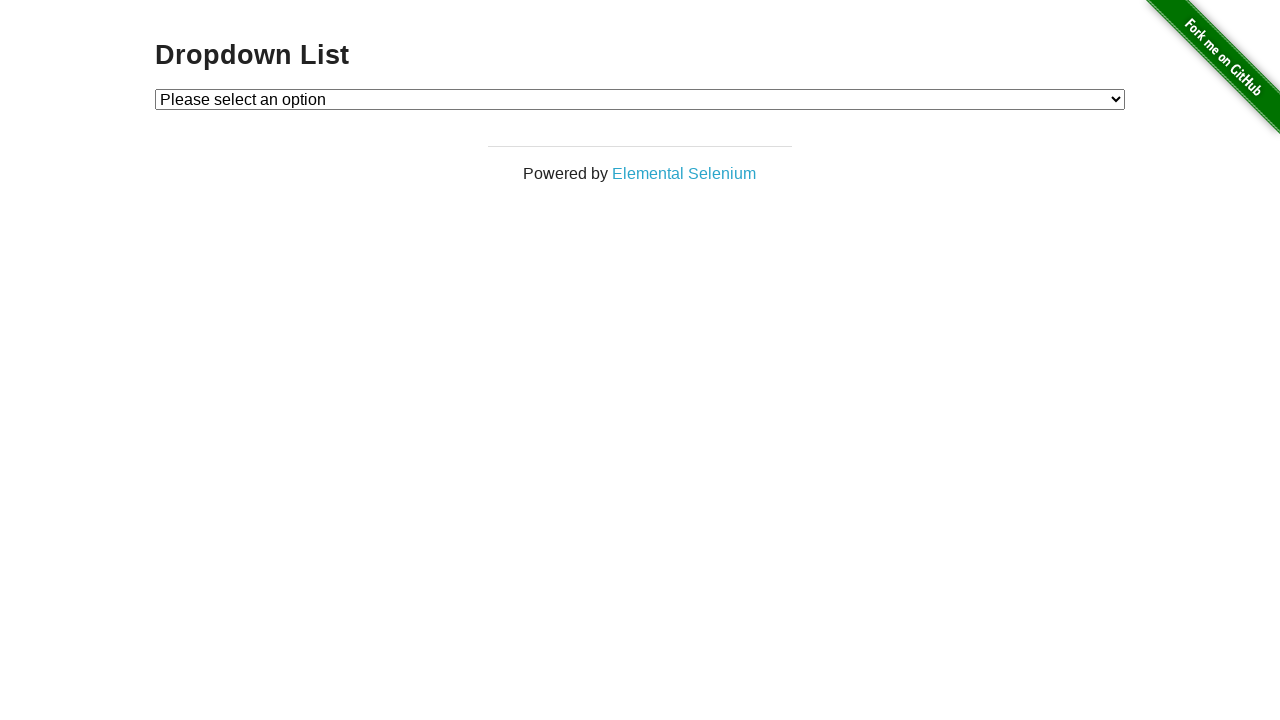

Selected dropdown option by value '1' on #dropdown
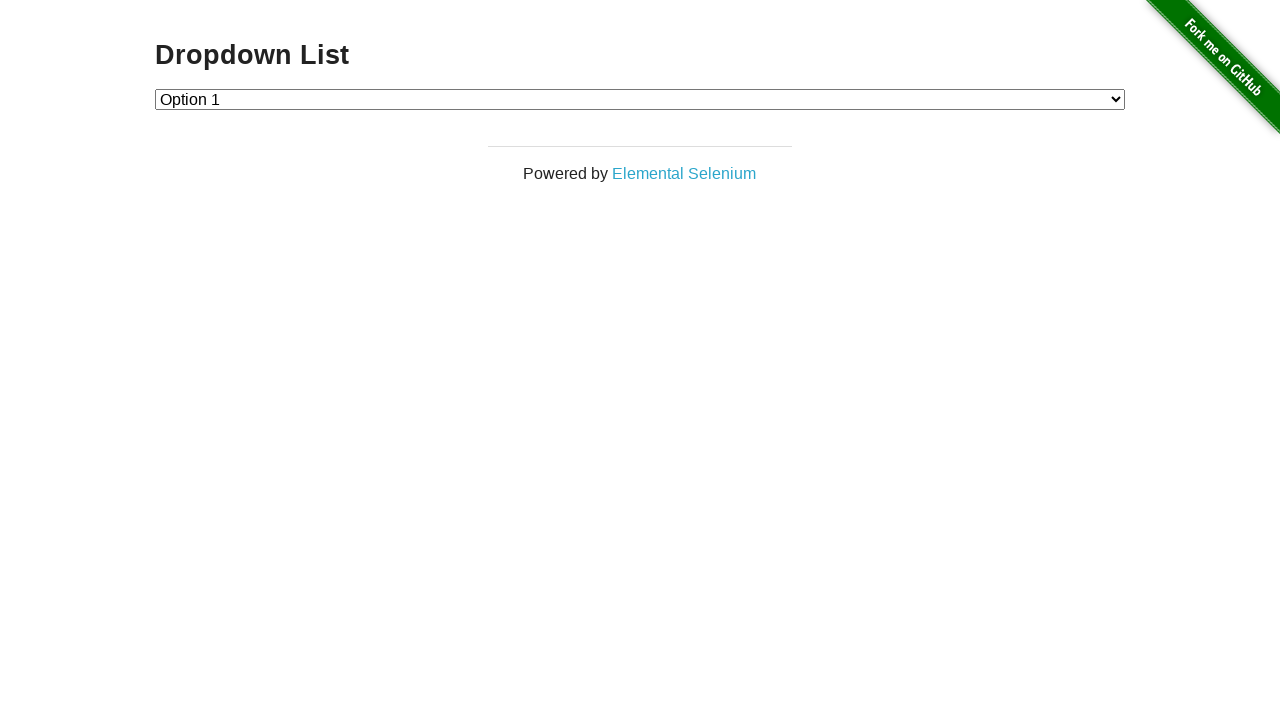

Selected dropdown option by visible text 'Option 2' on #dropdown
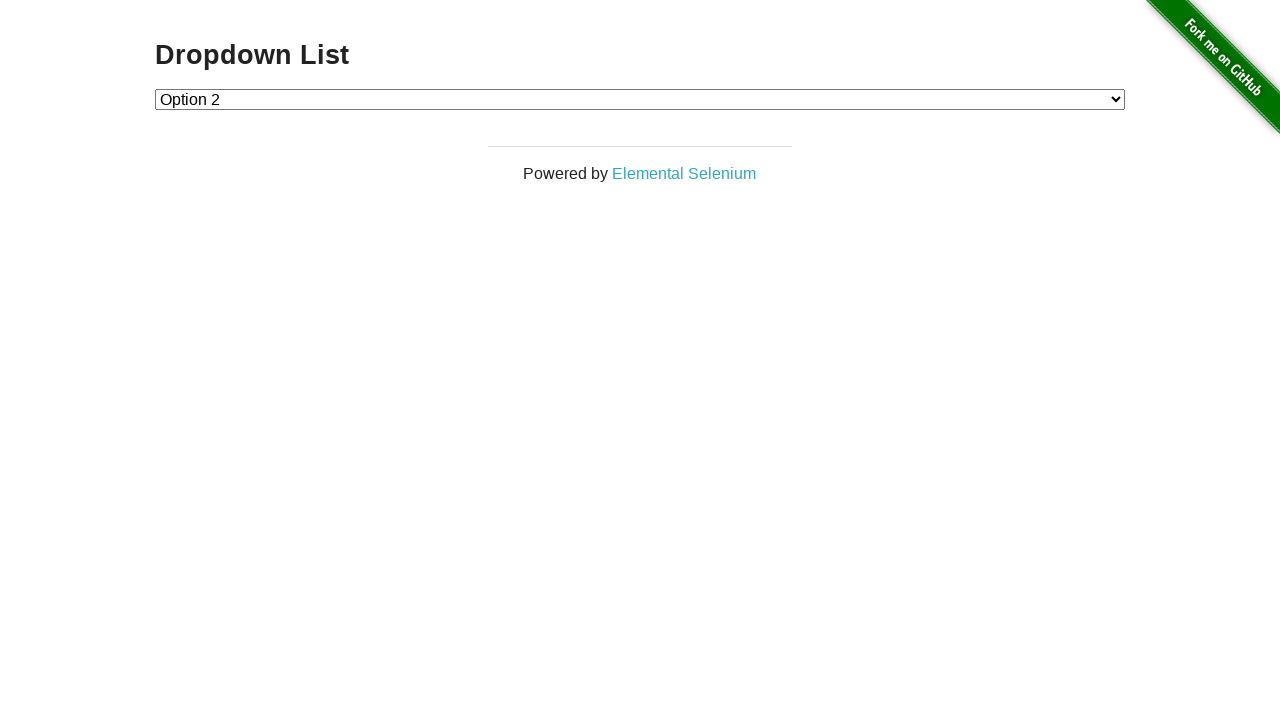

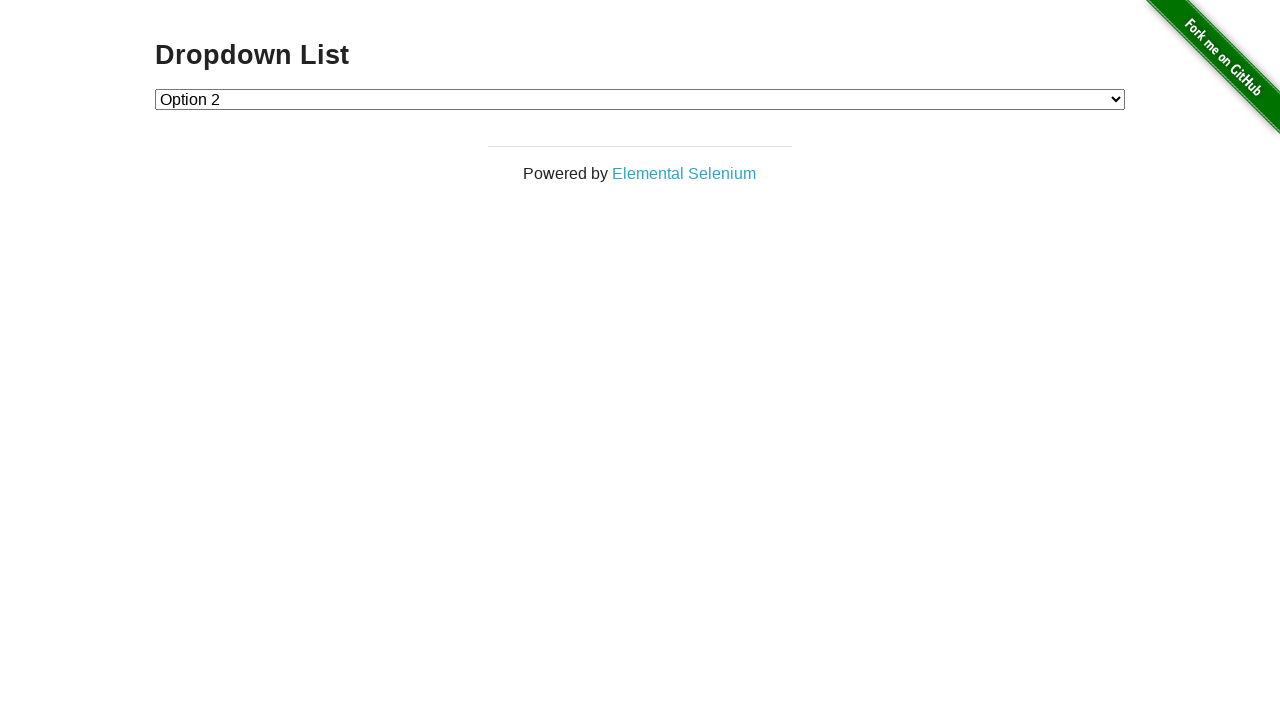